Tests JavaScript alert handling by clicking buttons that trigger different types of alerts (simple alert, timed alert, confirm alert) and accepting them using Playwright's dialog handling.

Starting URL: https://demoqa.com/alerts

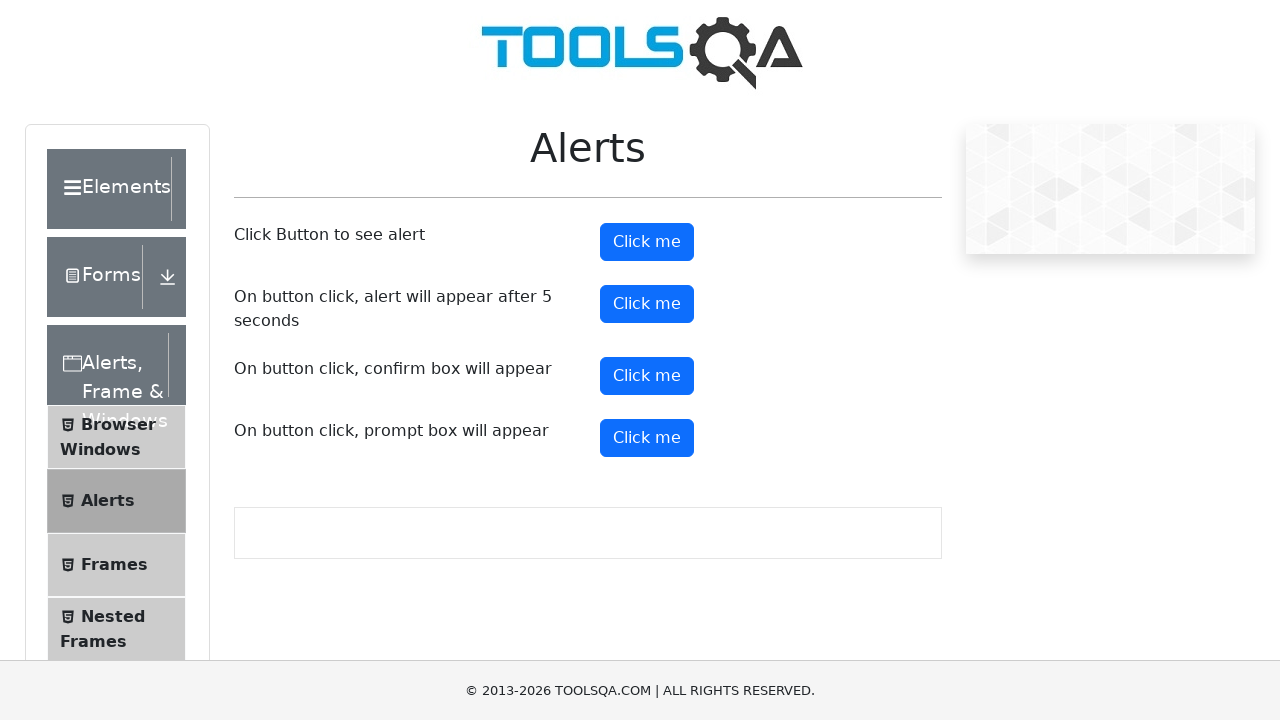

Set up dialog handler to automatically accept alerts
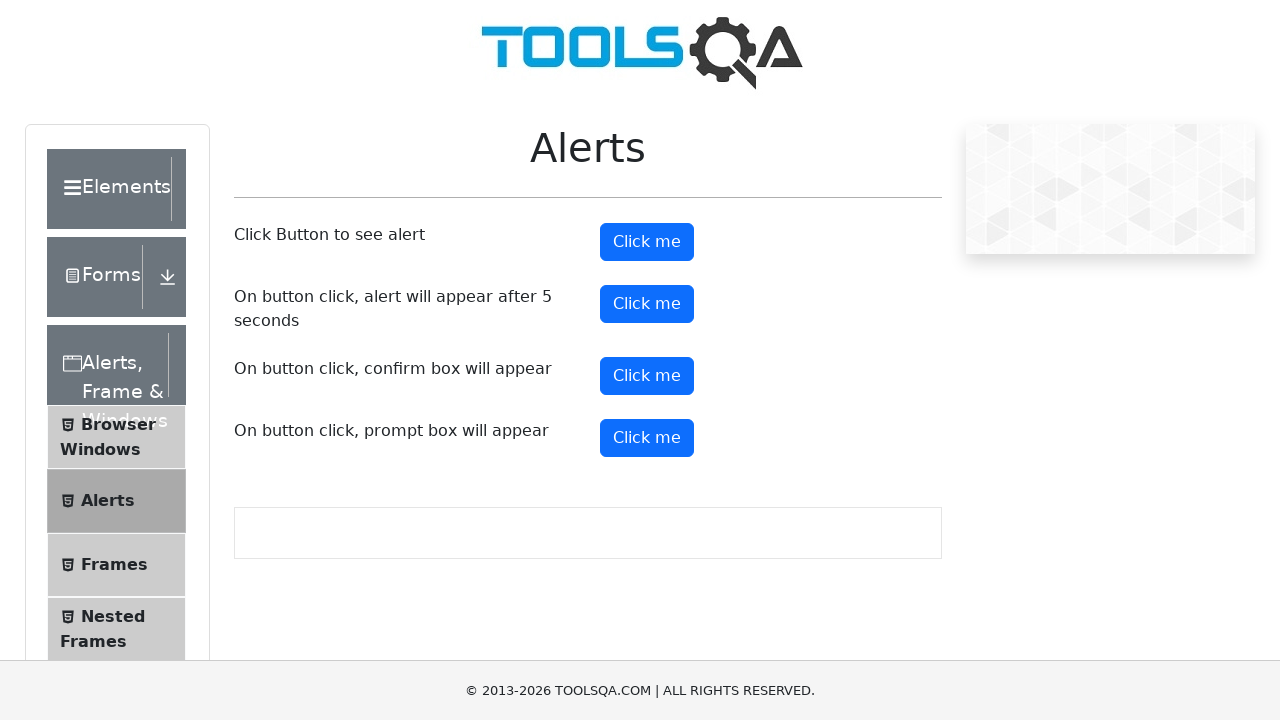

Clicked the simple alert button at (647, 242) on button#alertButton
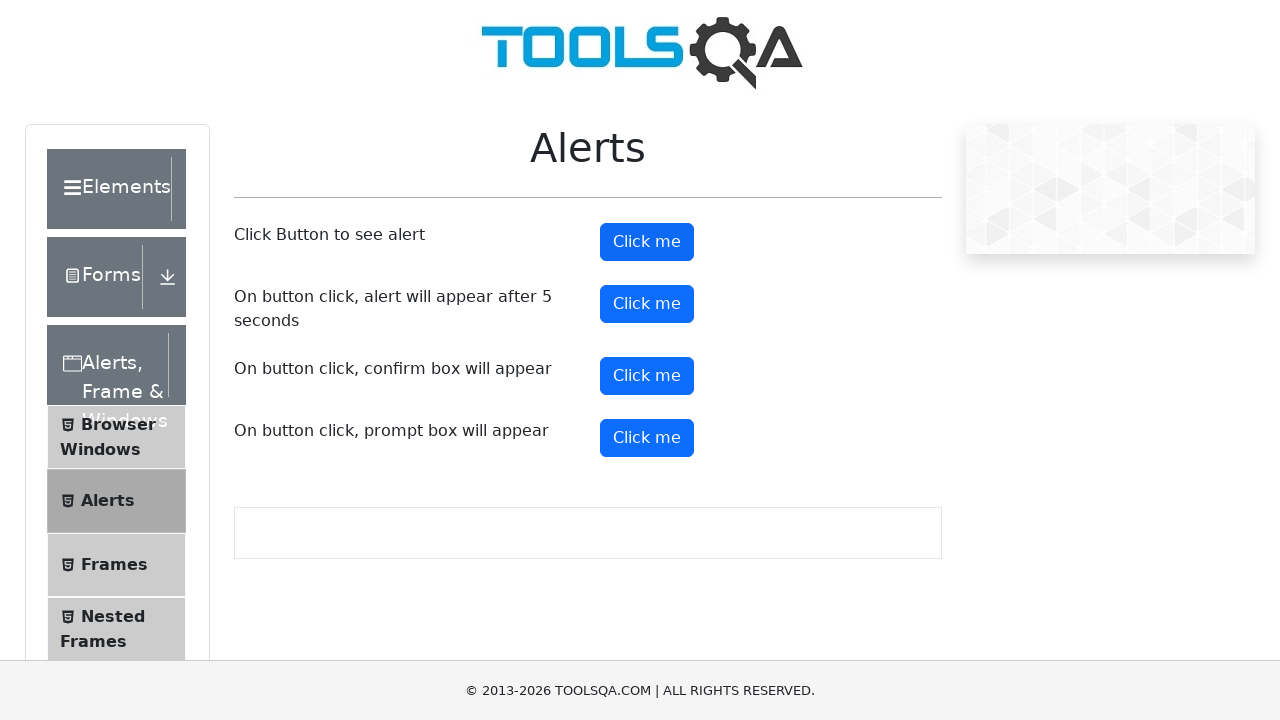

Waited for simple alert to be handled
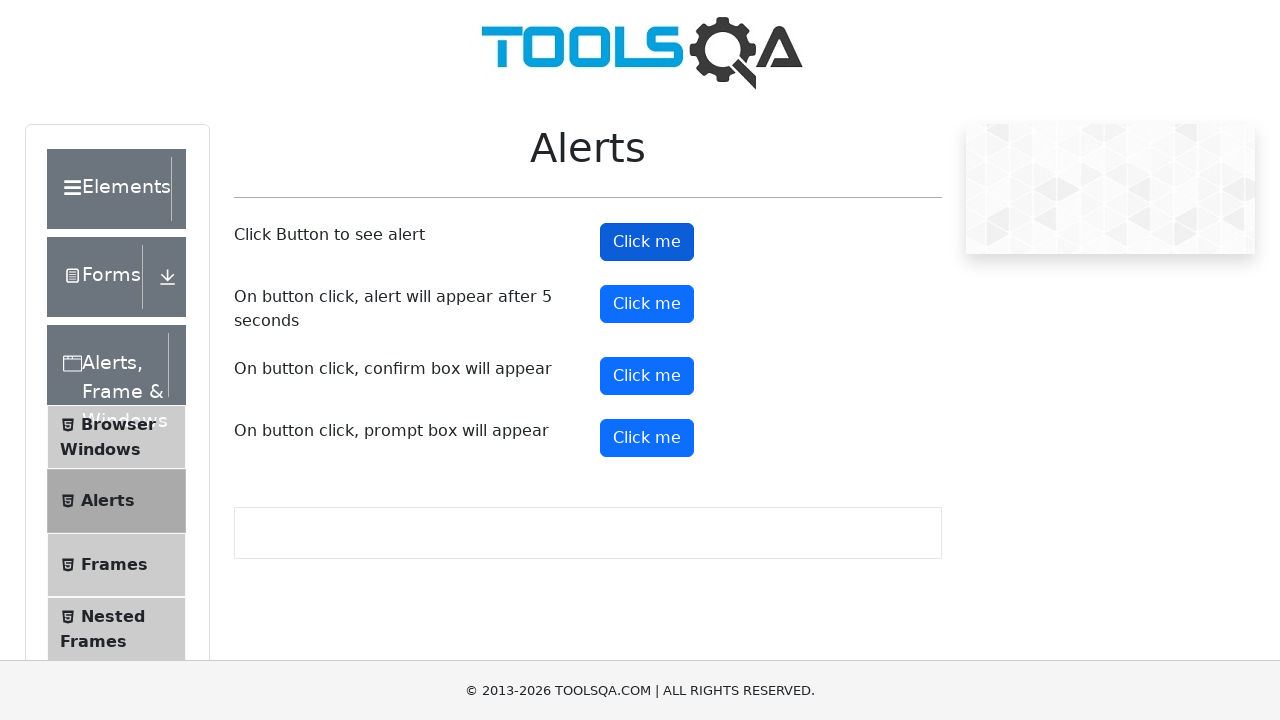

Clicked the timer alert button at (647, 304) on button#timerAlertButton
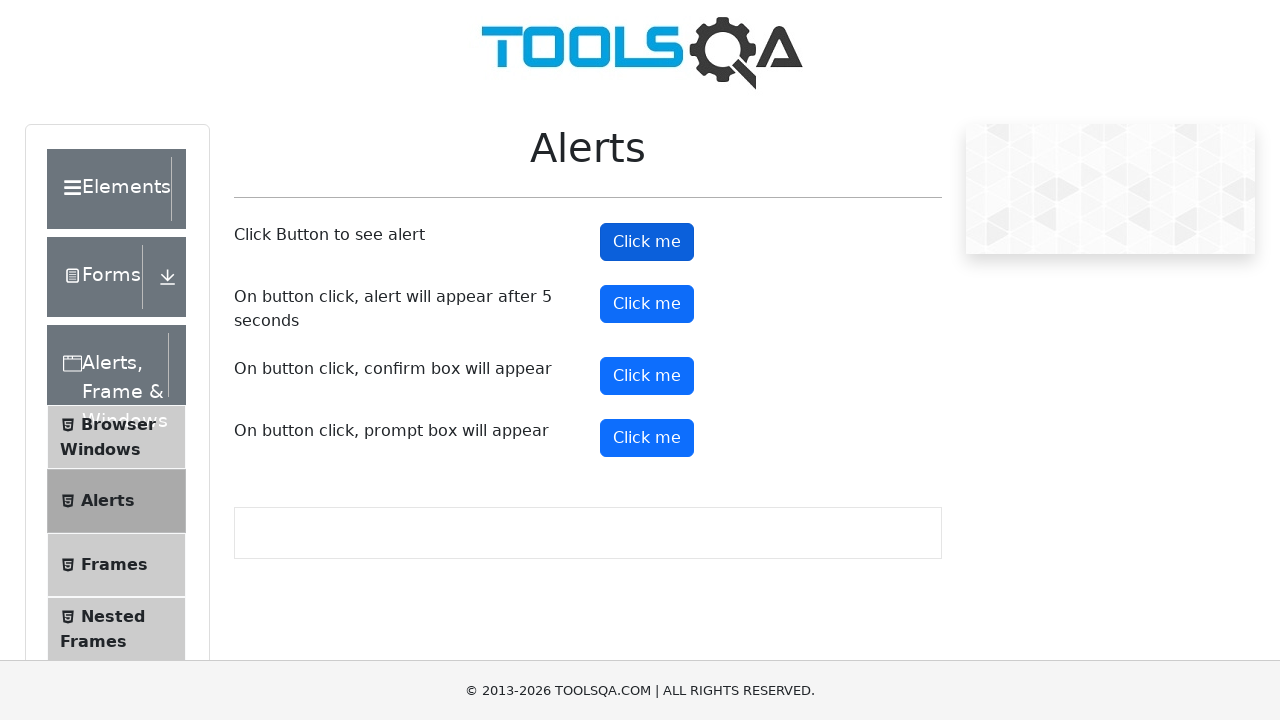

Waited for timed alert to appear and be handled
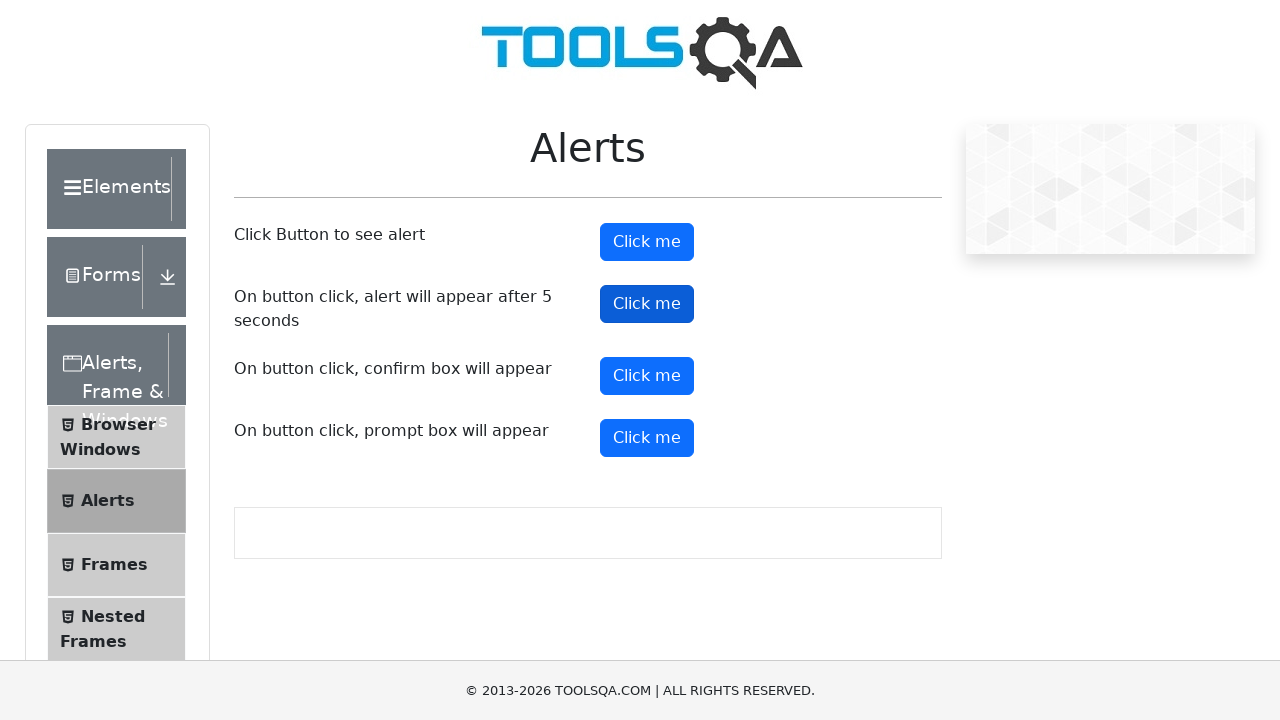

Clicked the confirm button at (647, 376) on button#confirmButton
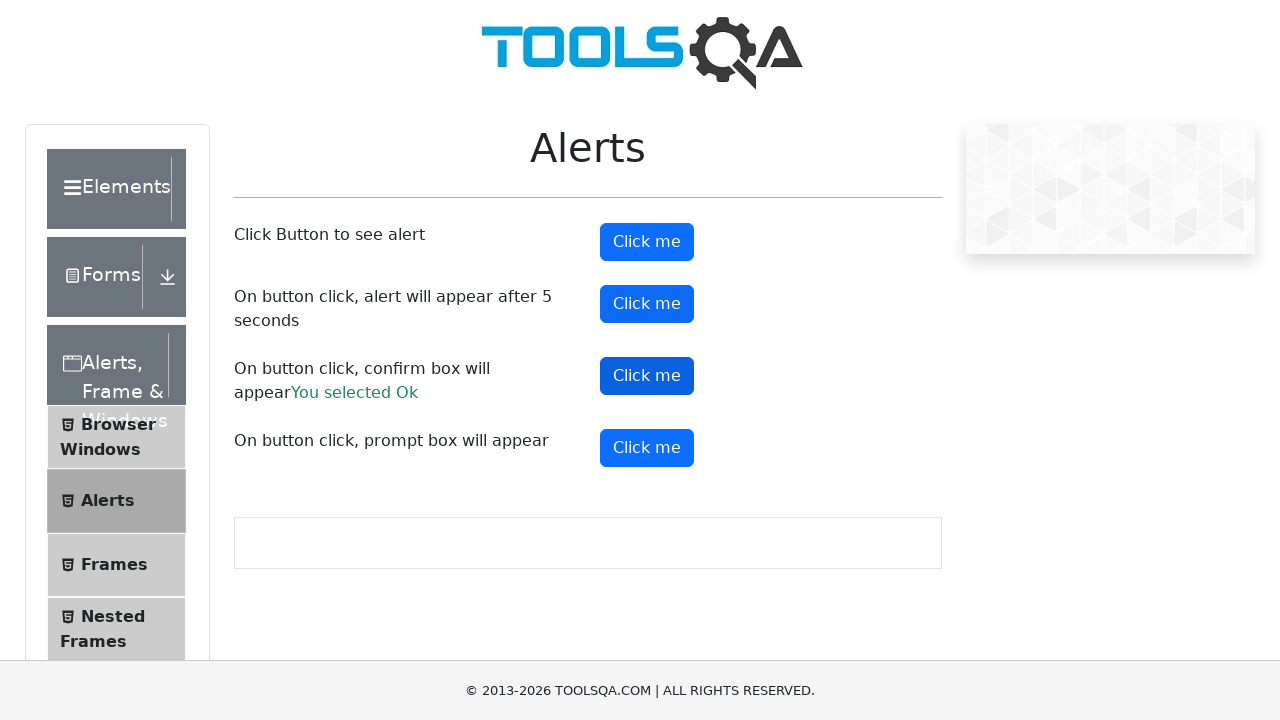

Waited for confirm alert to be handled
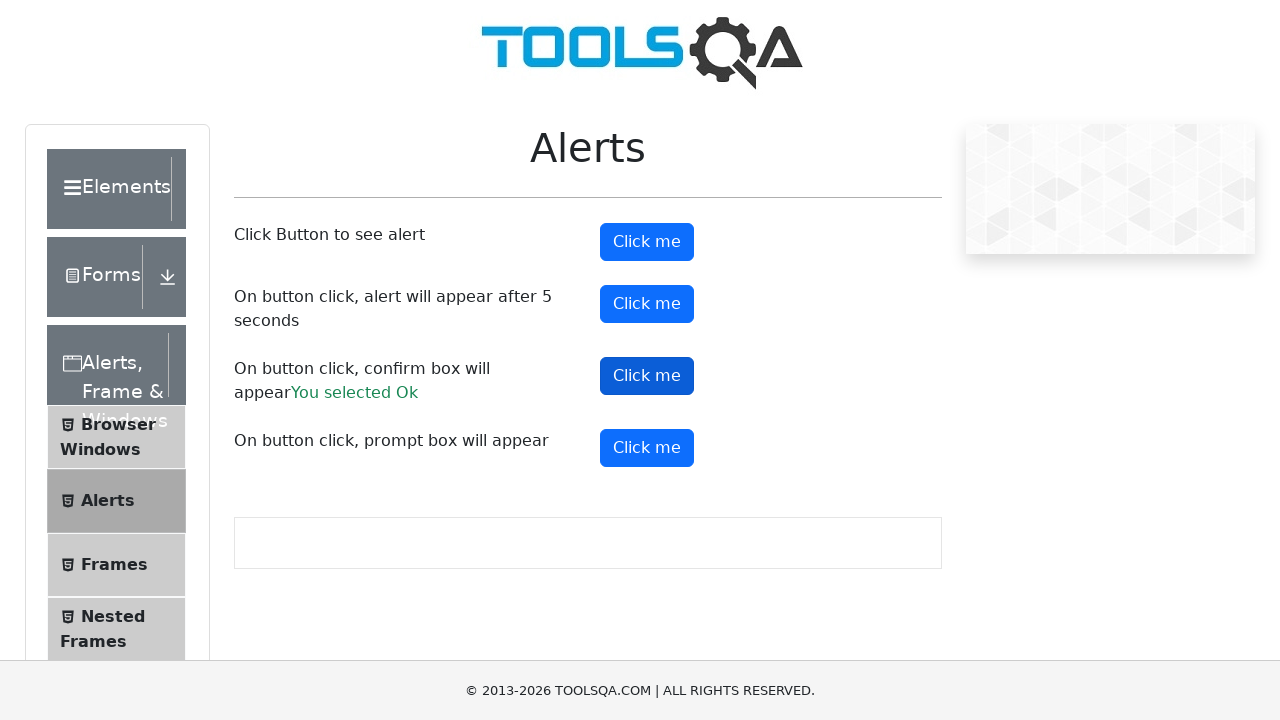

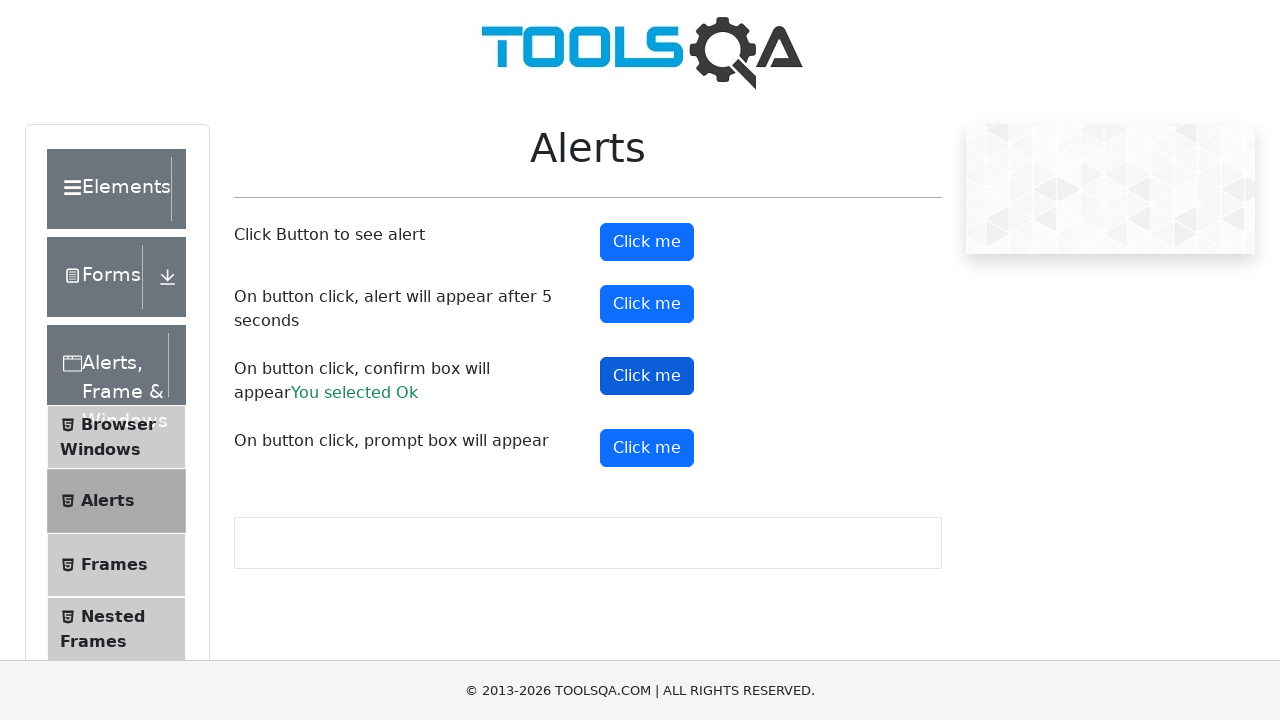